Tests drag and drop functionality on jQuery UI demo page by dragging an element and dropping it onto a target area

Starting URL: https://jqueryui.com/droppable/

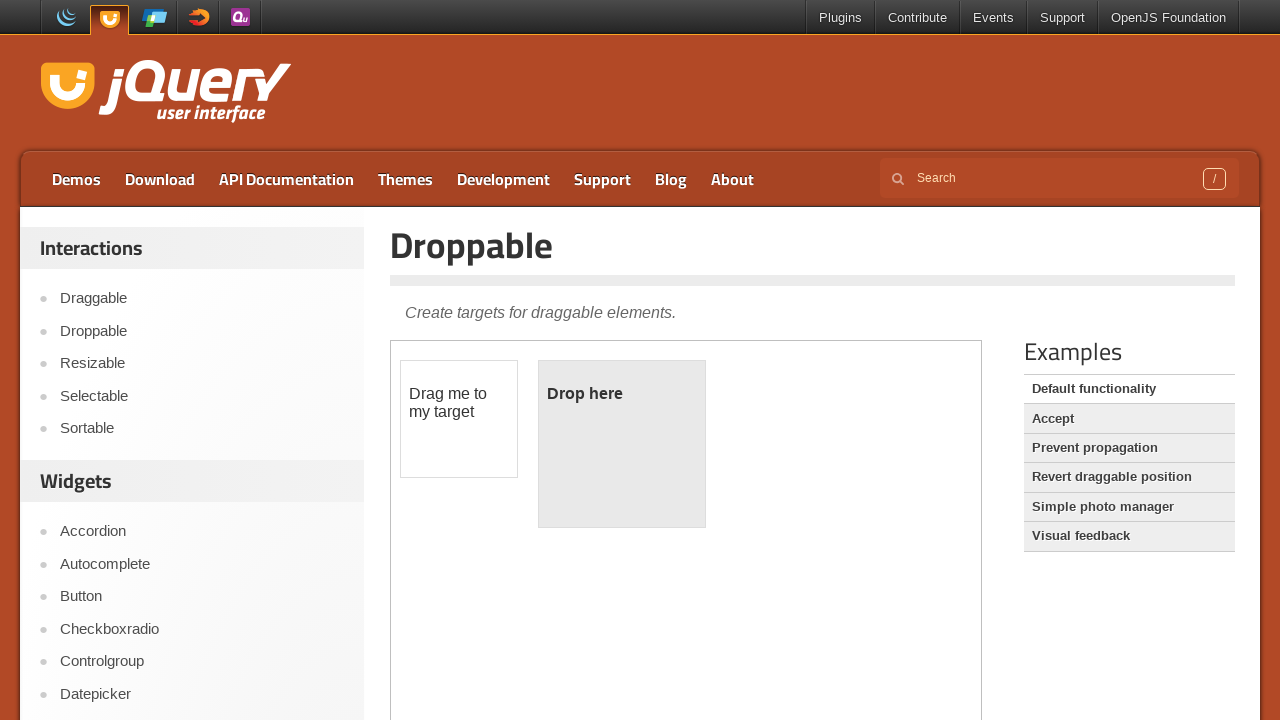

Located the demo iframe containing drag and drop elements
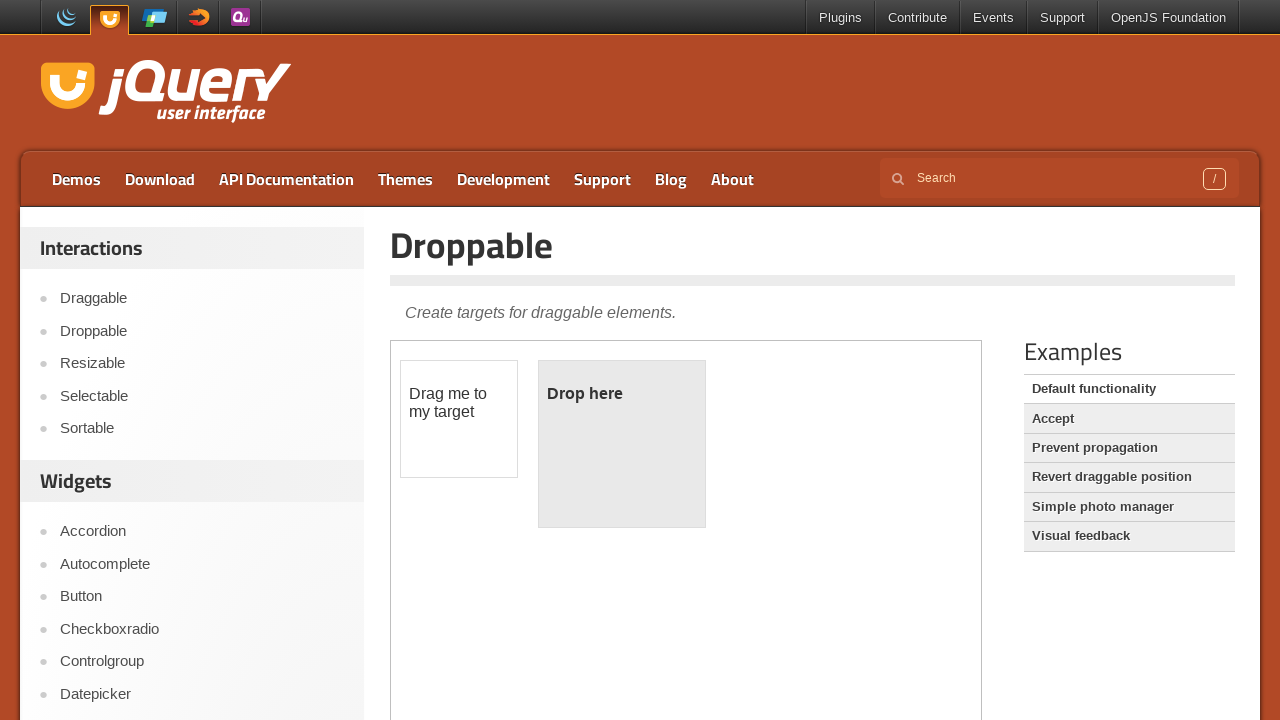

Located the draggable element
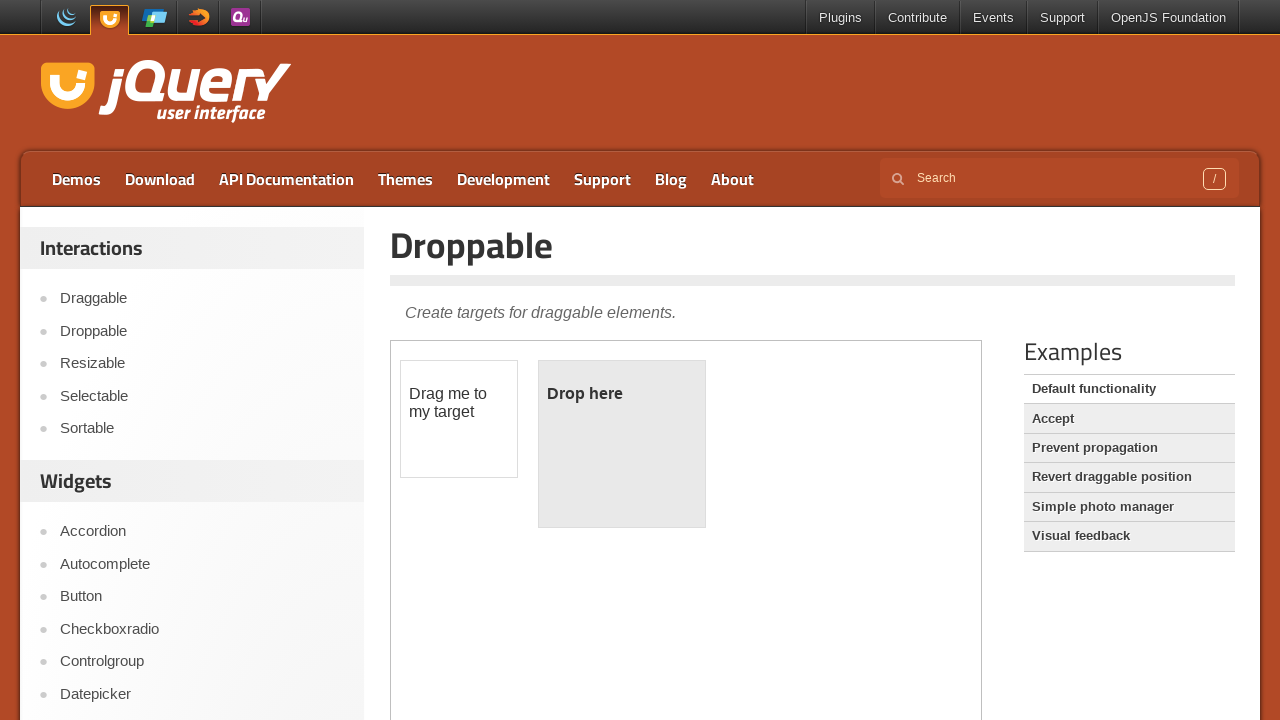

Located the droppable target element
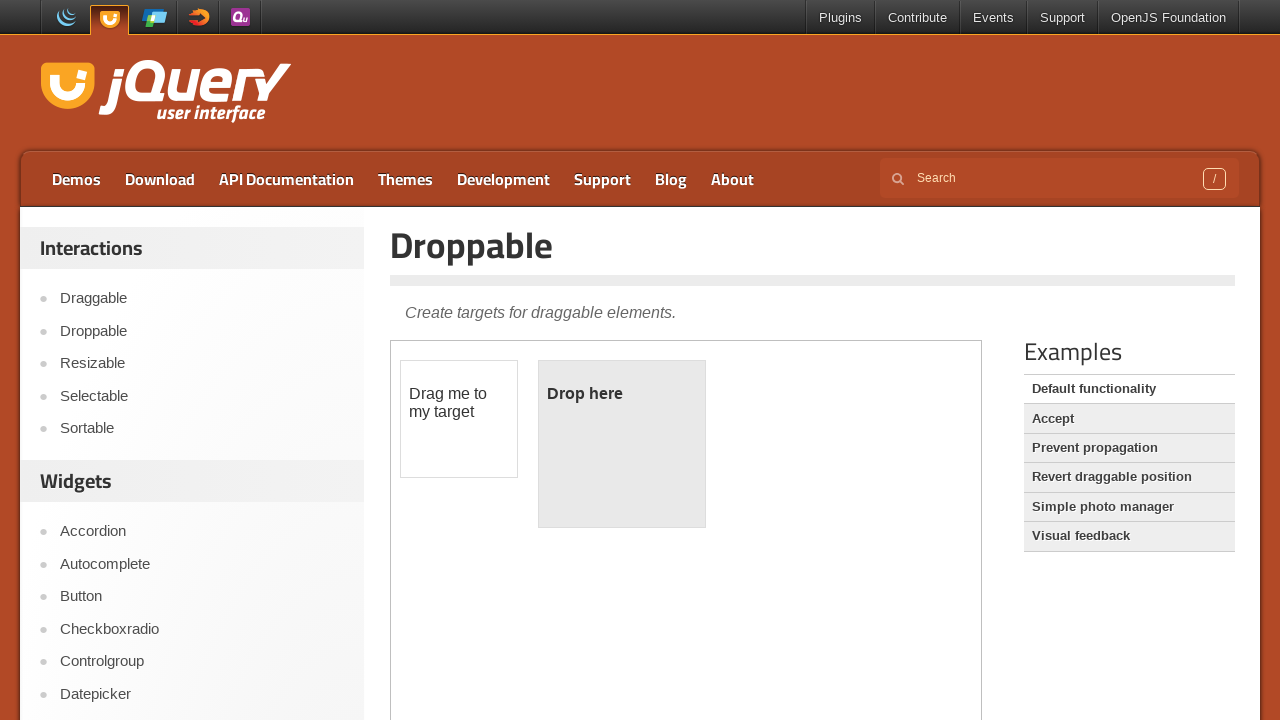

Dragged the draggable element and dropped it onto the droppable target at (622, 444)
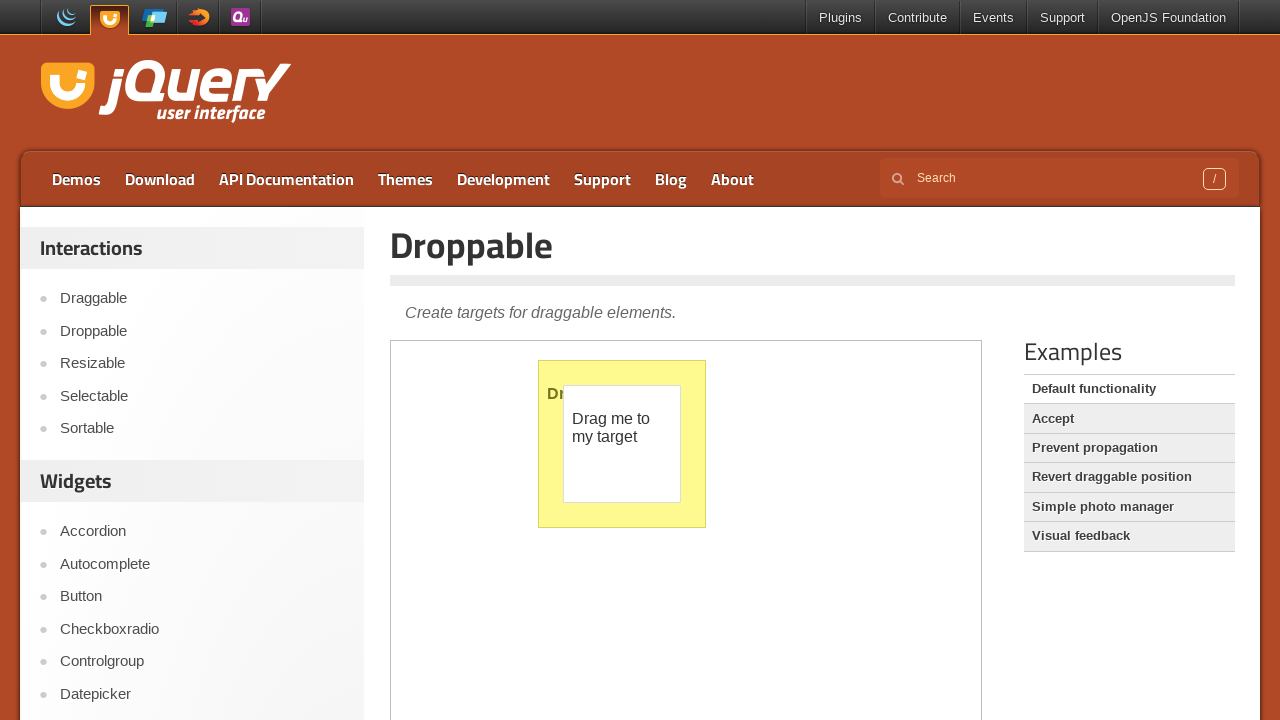

Located the 'Dropped!' success message
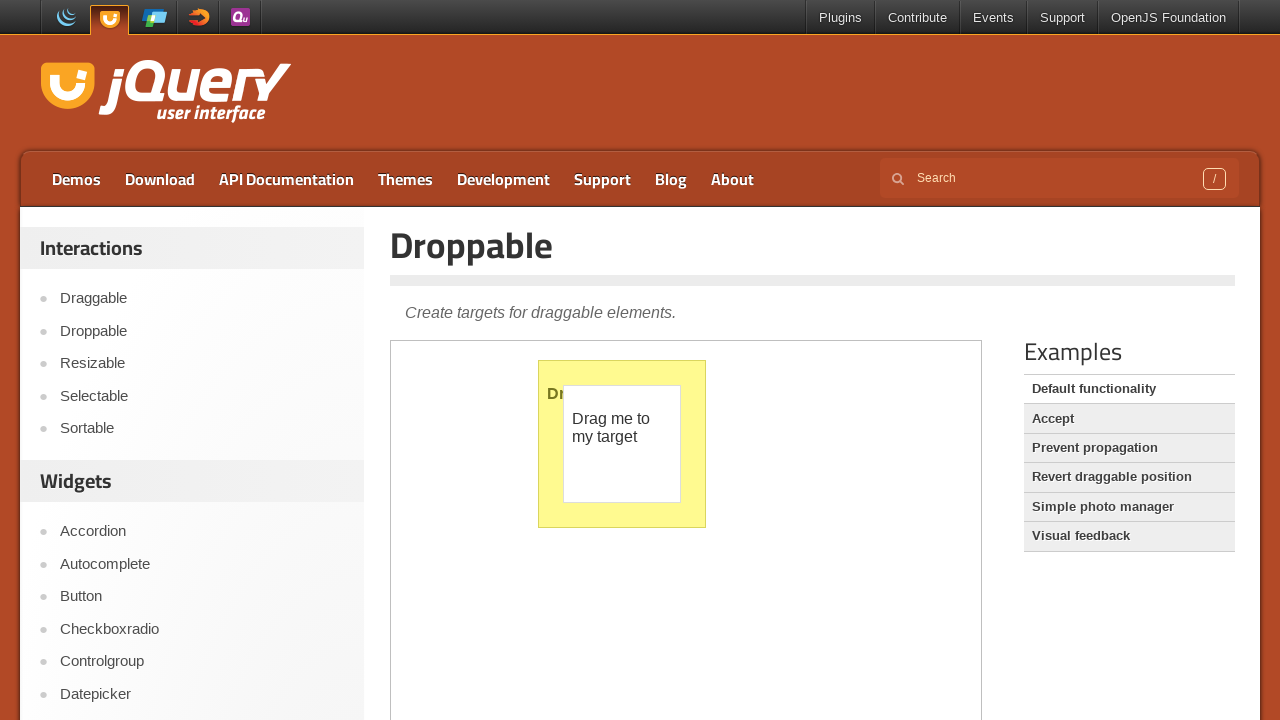

Verified that drag and drop was successful - 'Dropped!' message is visible
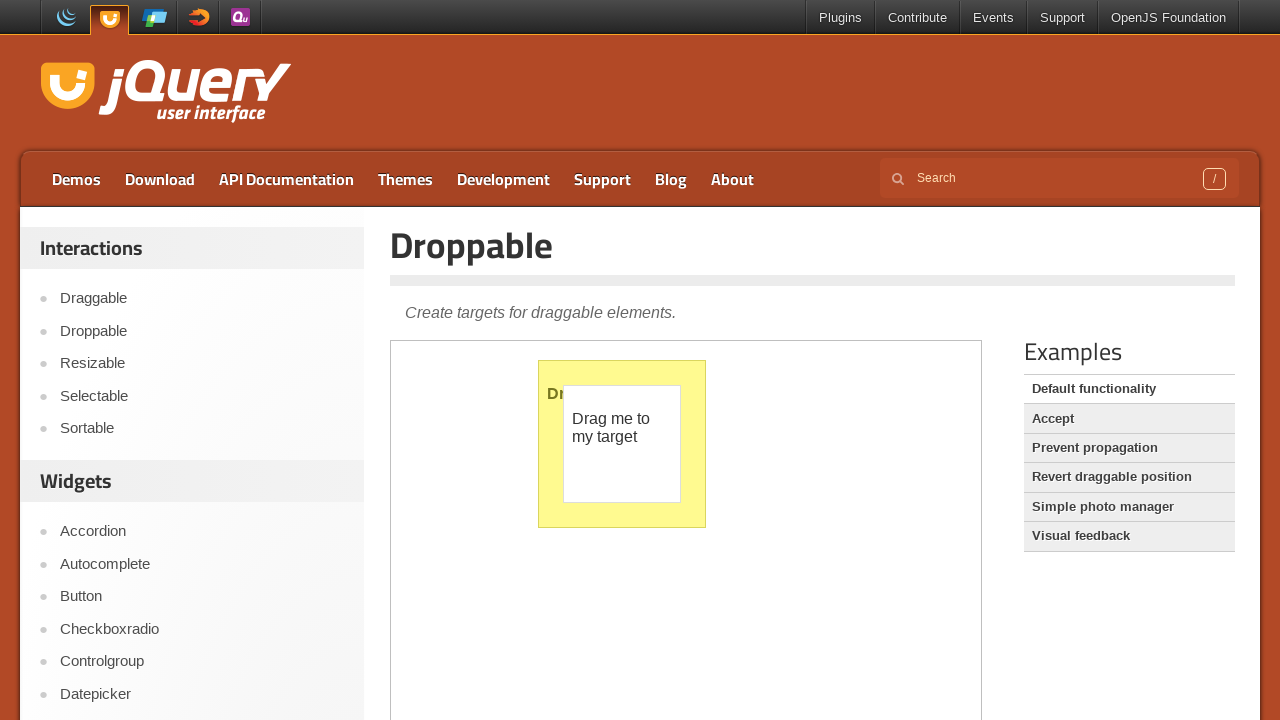

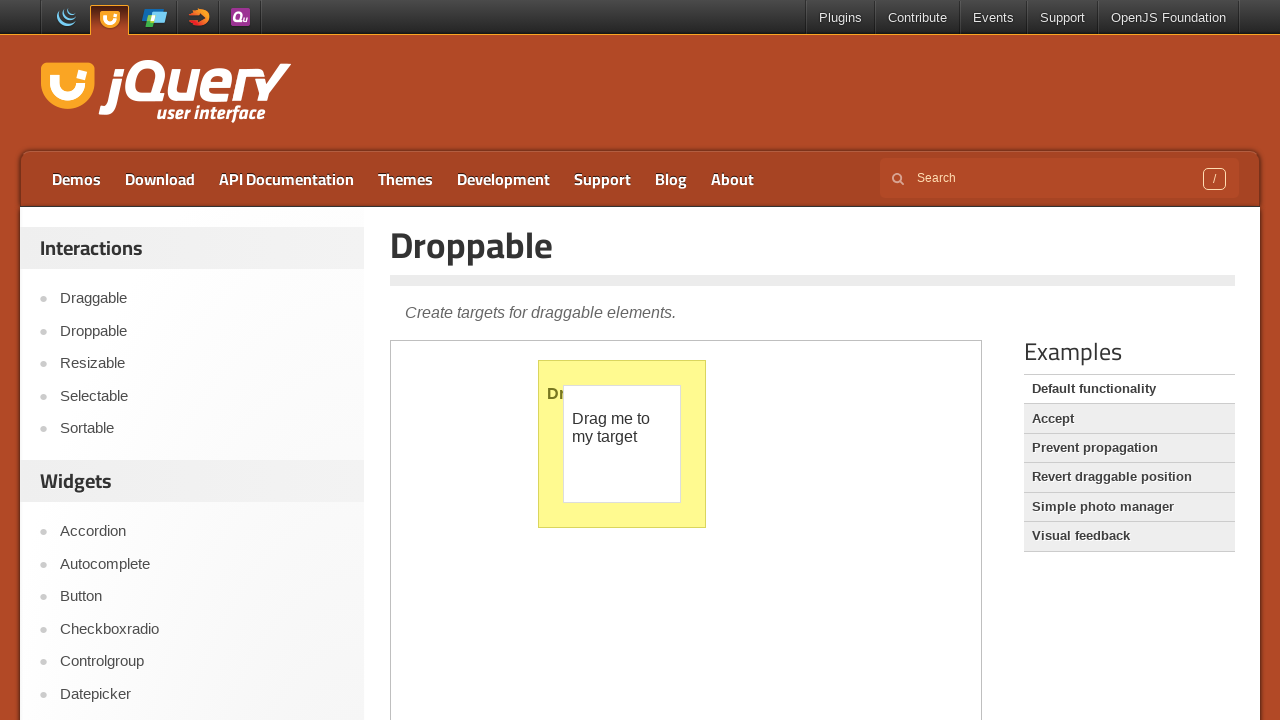